Navigates to Playwright documentation, clicks the "Get started" link, and verifies the Installation heading is visible

Starting URL: https://playwright.dev/

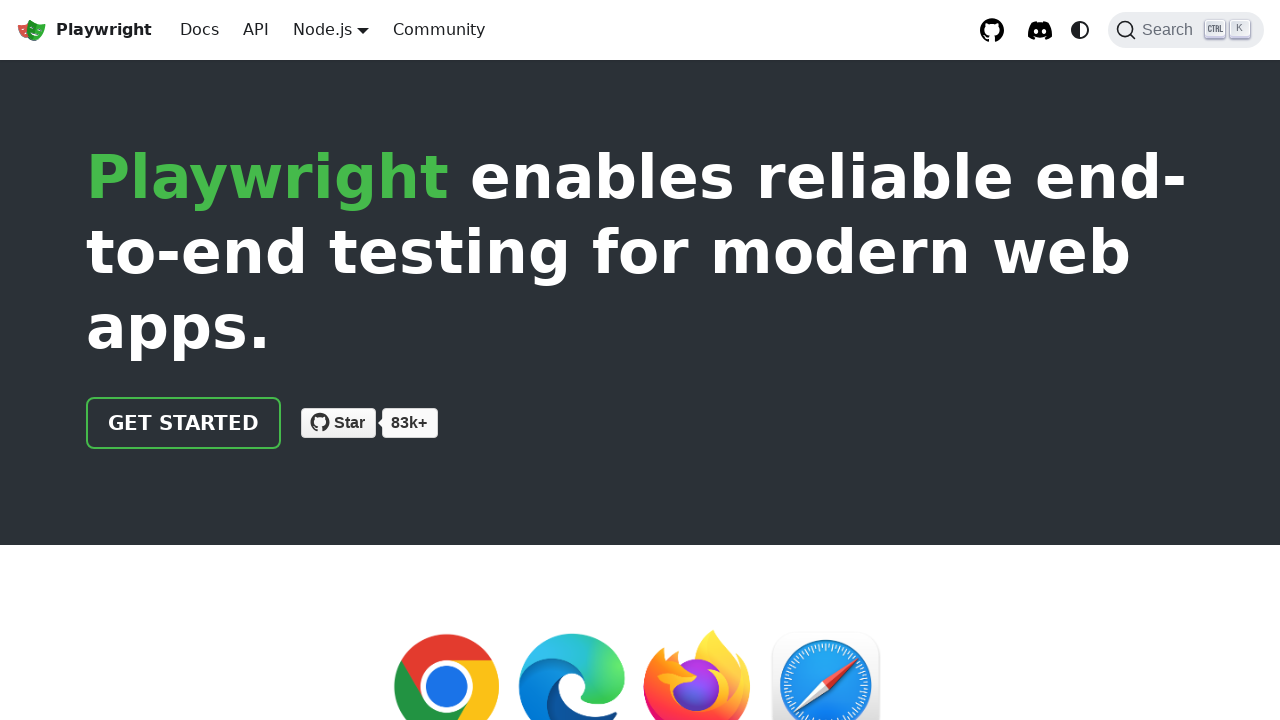

Navigated to Playwright documentation homepage
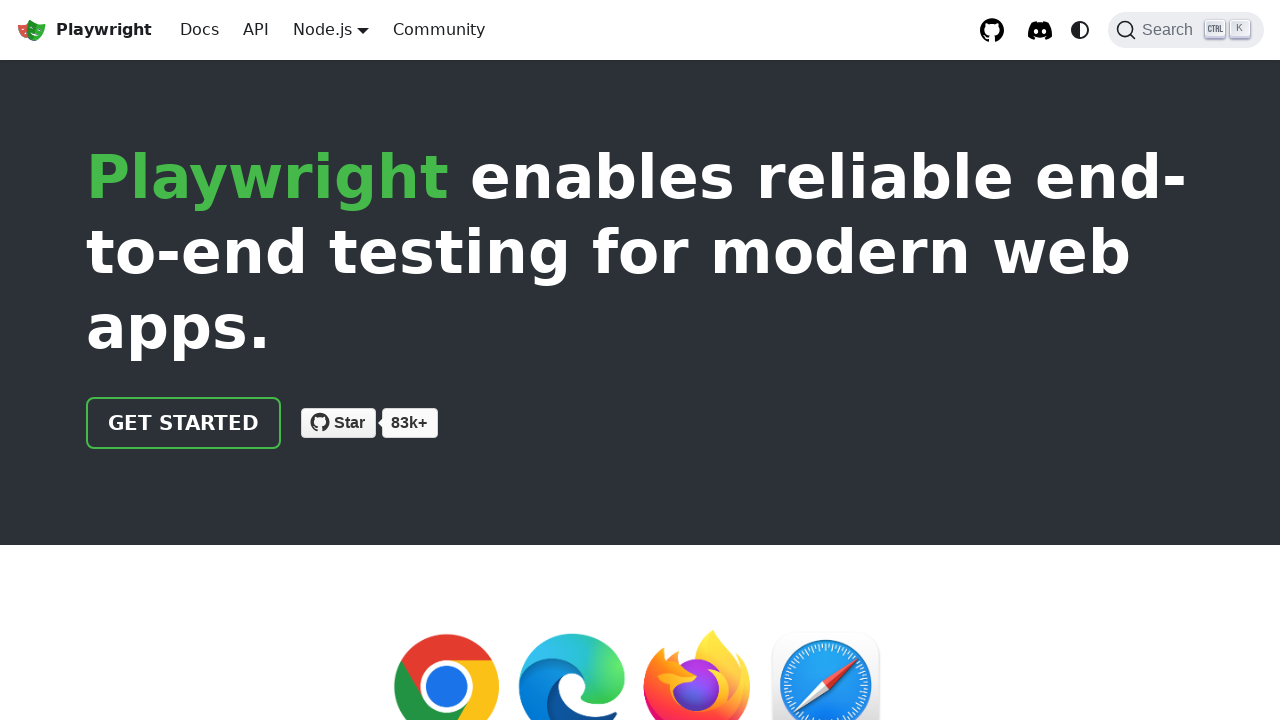

Clicked 'Get started' link at (184, 423) on internal:role=link[name="Get started"i]
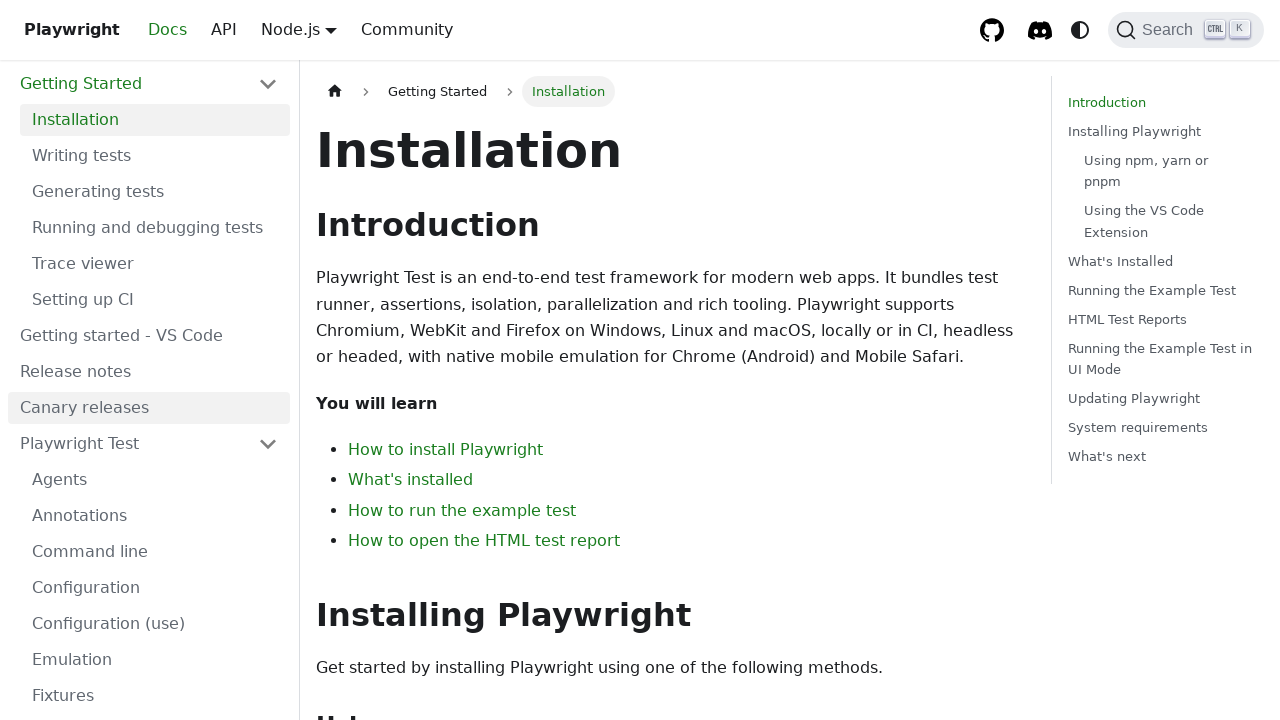

Installation heading is now visible
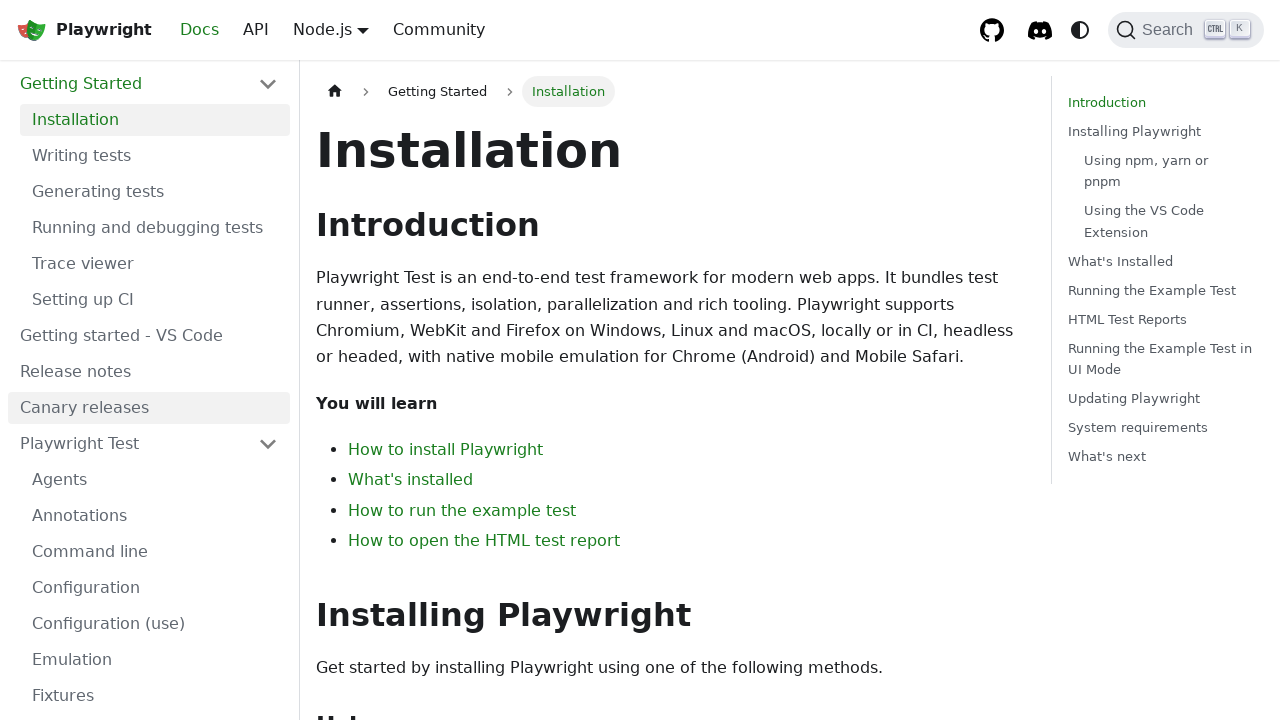

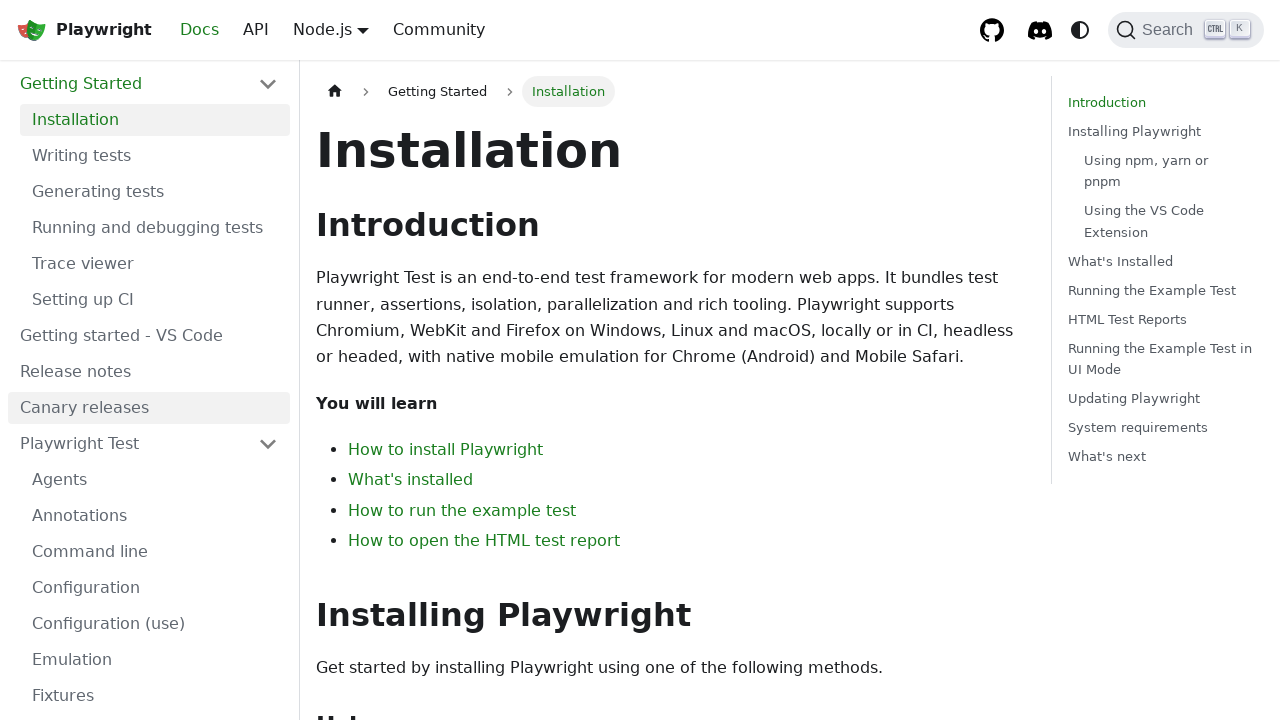